Tests filling out a form on W3Schools by entering first name and last name, then submitting

Starting URL: https://www.w3schools.com/html/html_forms.asp

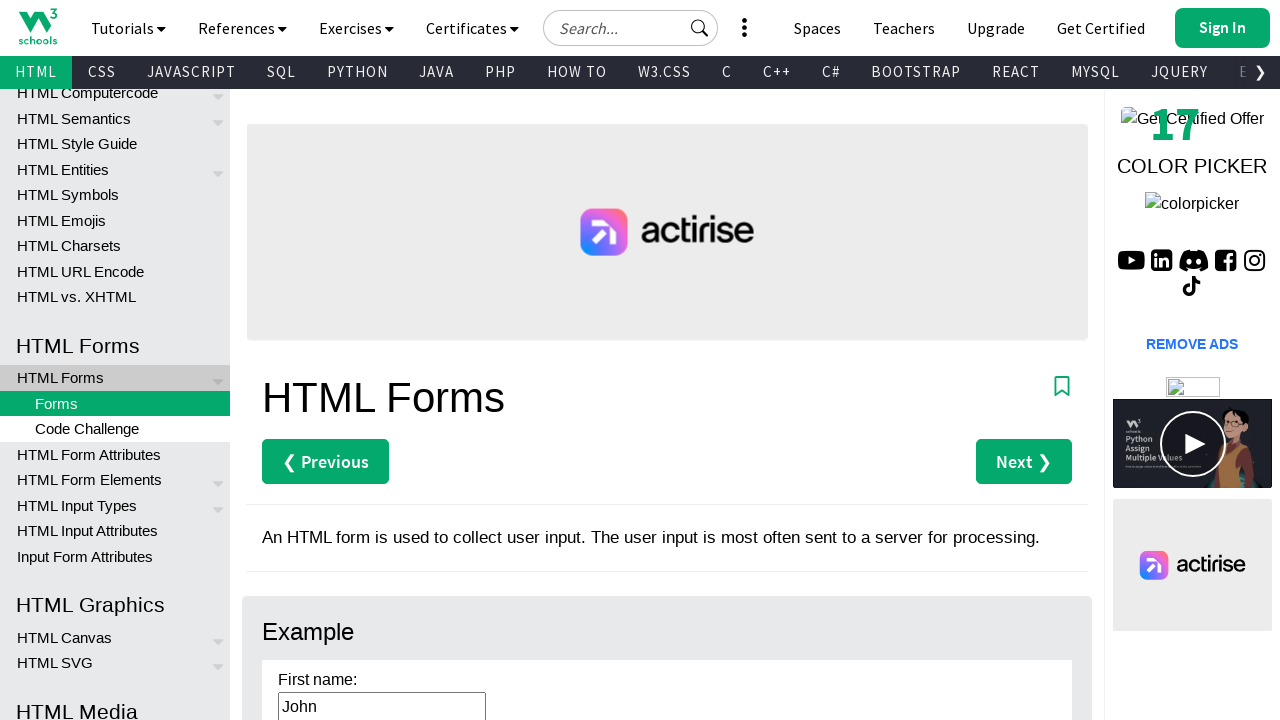

Clicked first name field at (382, 705) on #fname
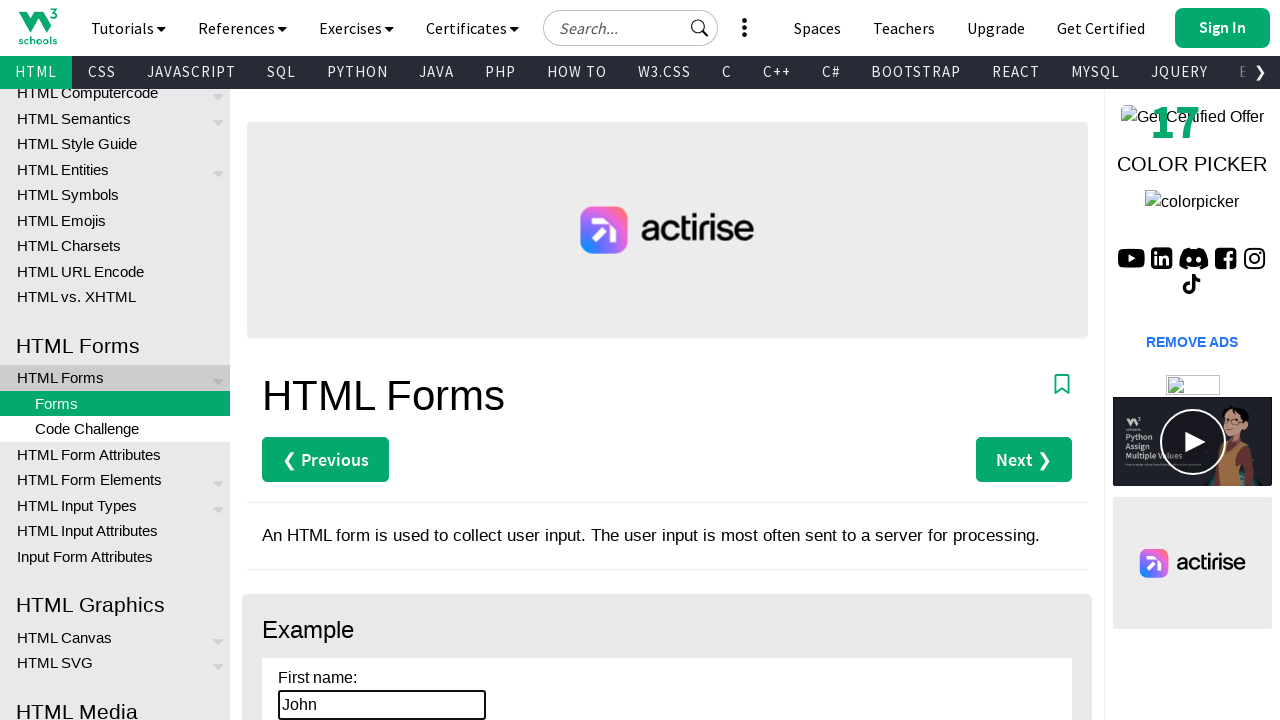

Entered 'Carlos' in first name field on #fname
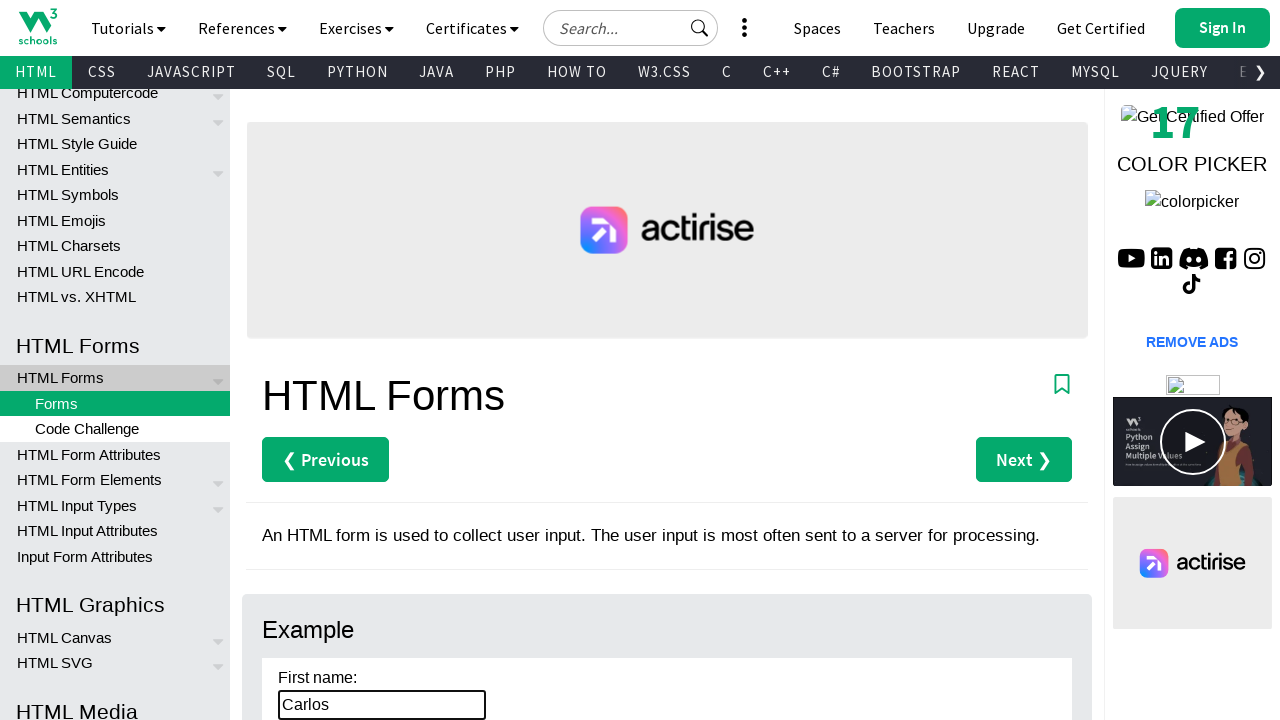

Clicked last name field at (382, 360) on #lname
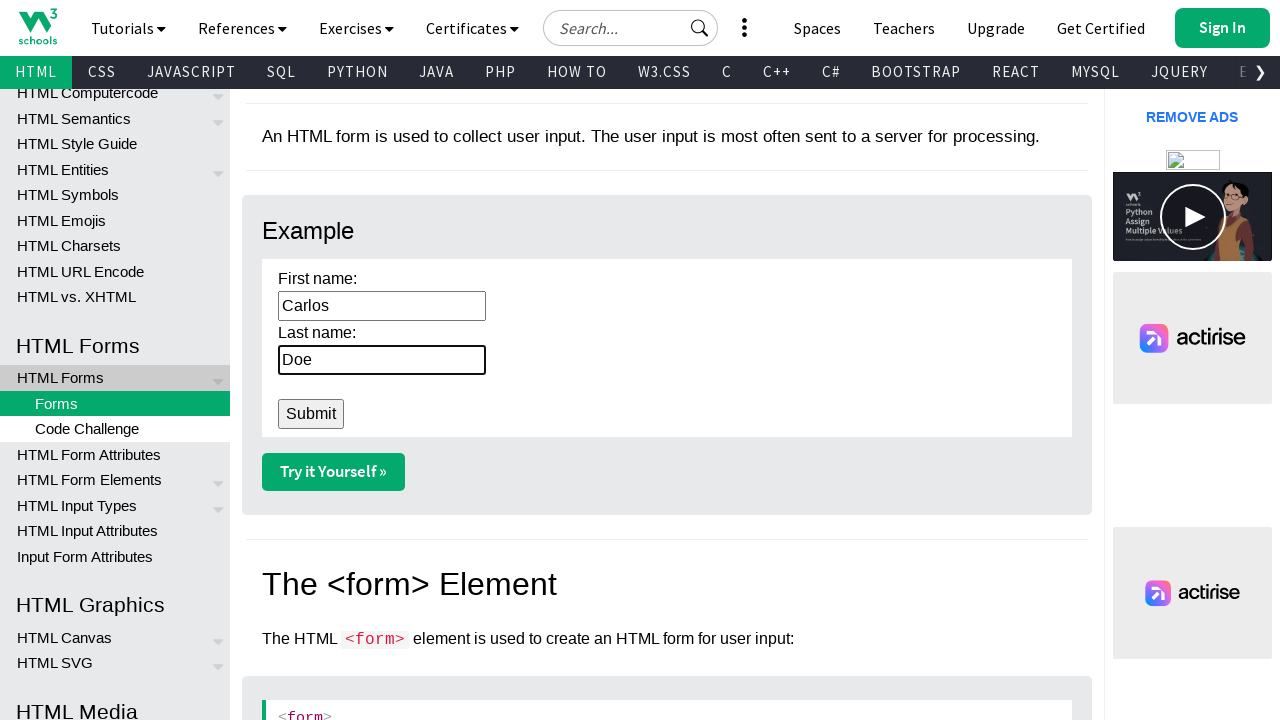

Entered 'Rodriguez' in last name field on #lname
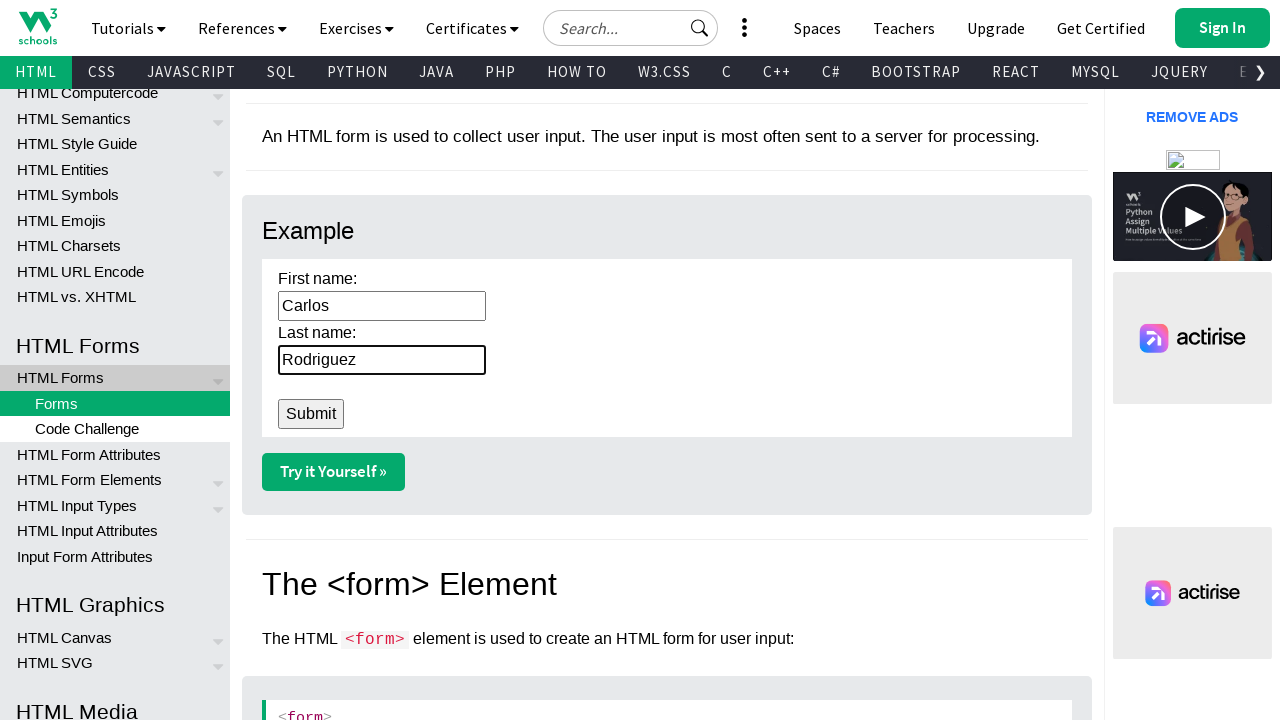

Pressed Enter to submit the form on #lname
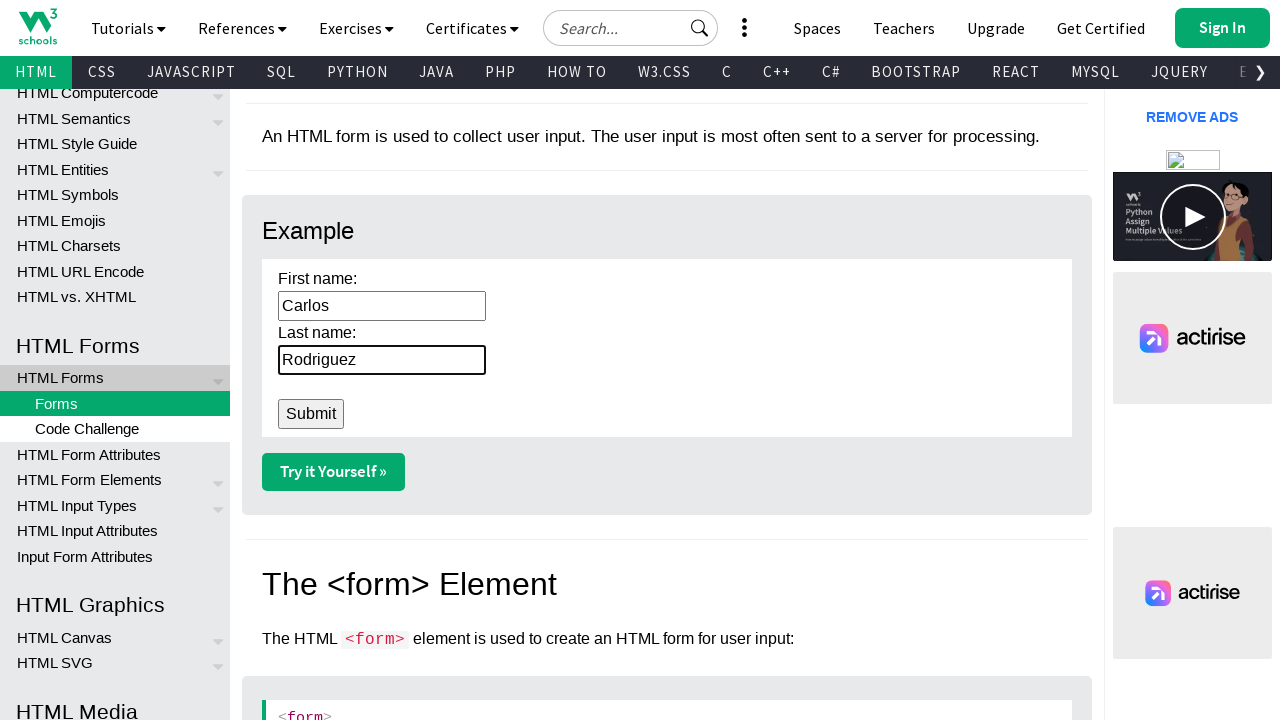

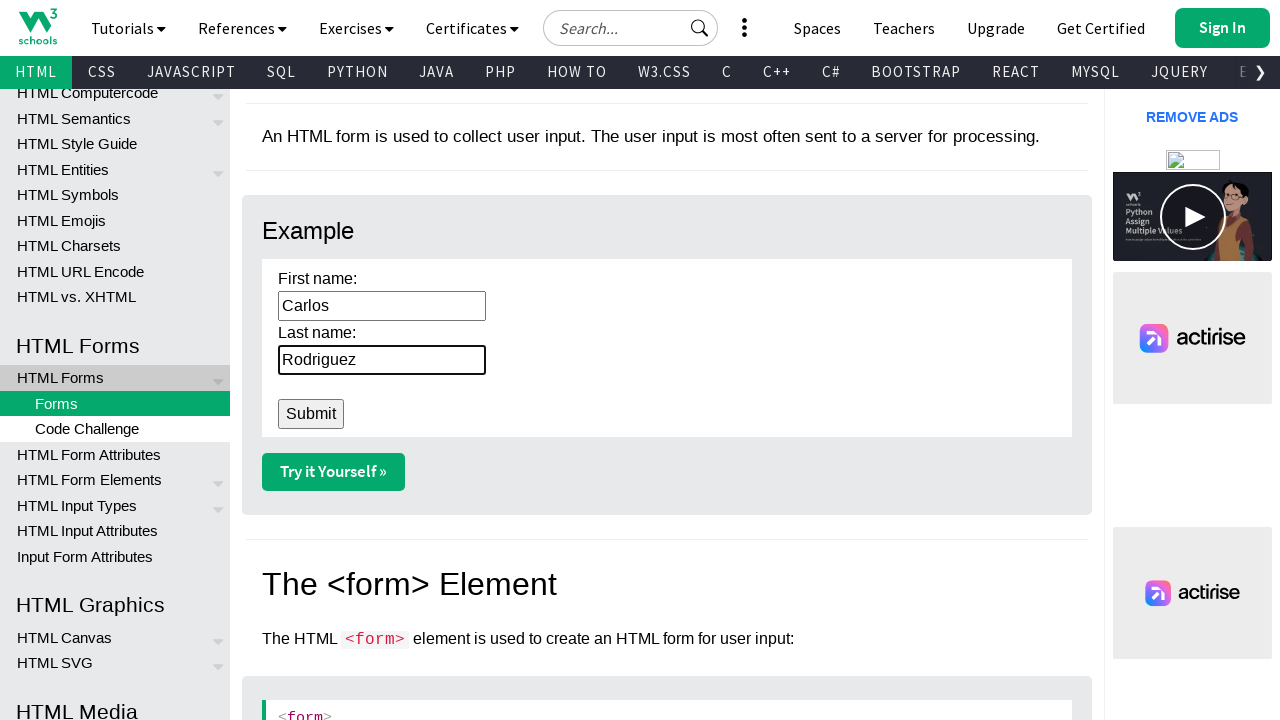